Tests single dropdown selection functionality by selecting options using different methods (index, value, and visible text)

Starting URL: http://omayo.blogspot.com

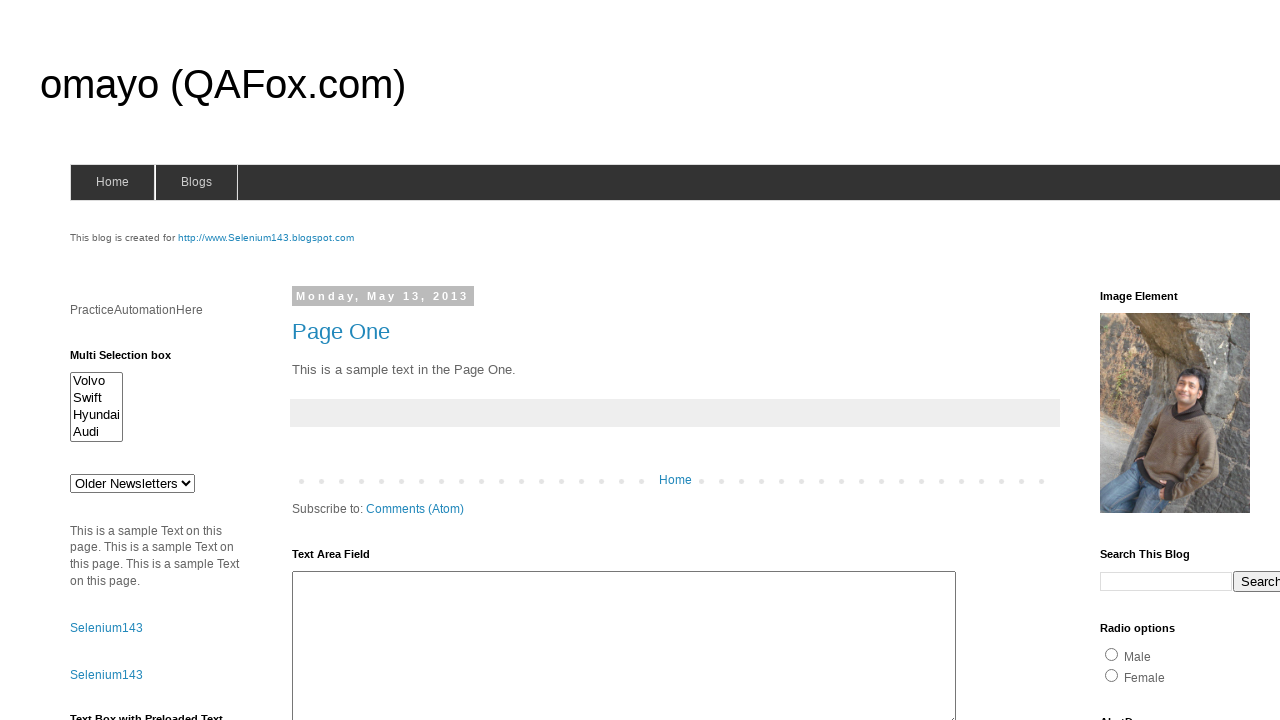

Located the single dropdown element with id 'drop1'
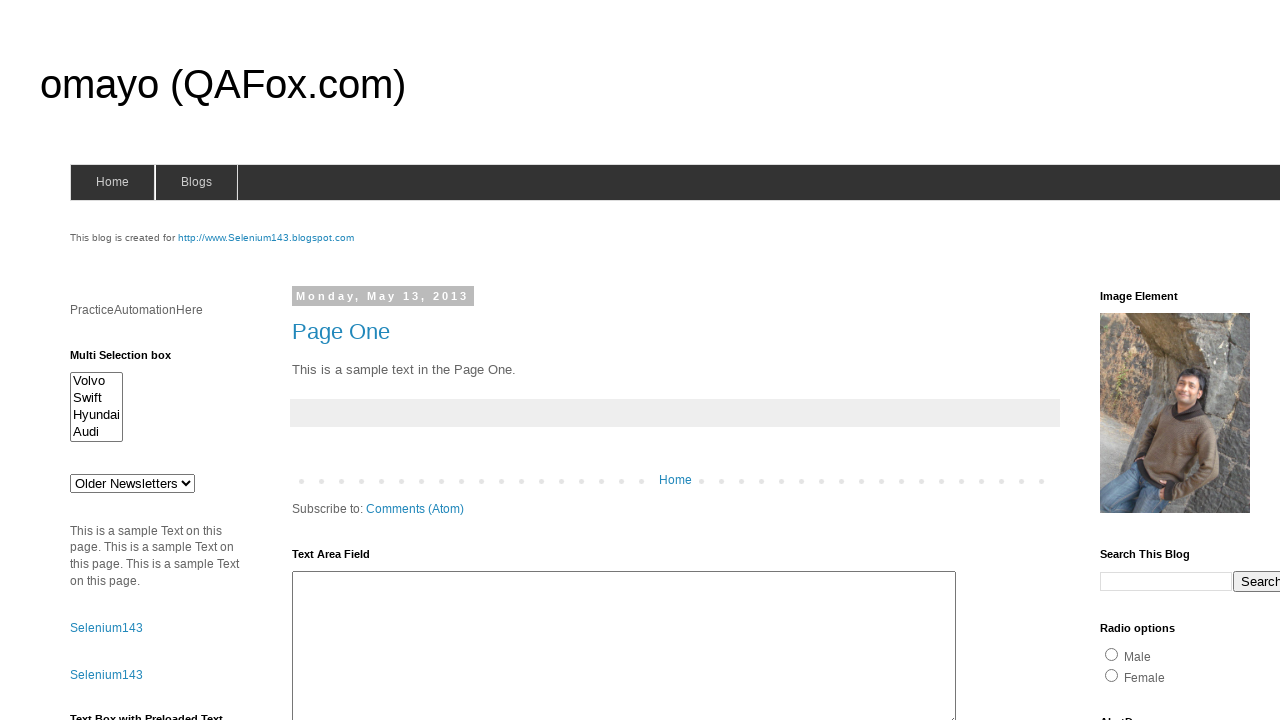

Selected dropdown option by index 2 (3rd option) on #drop1
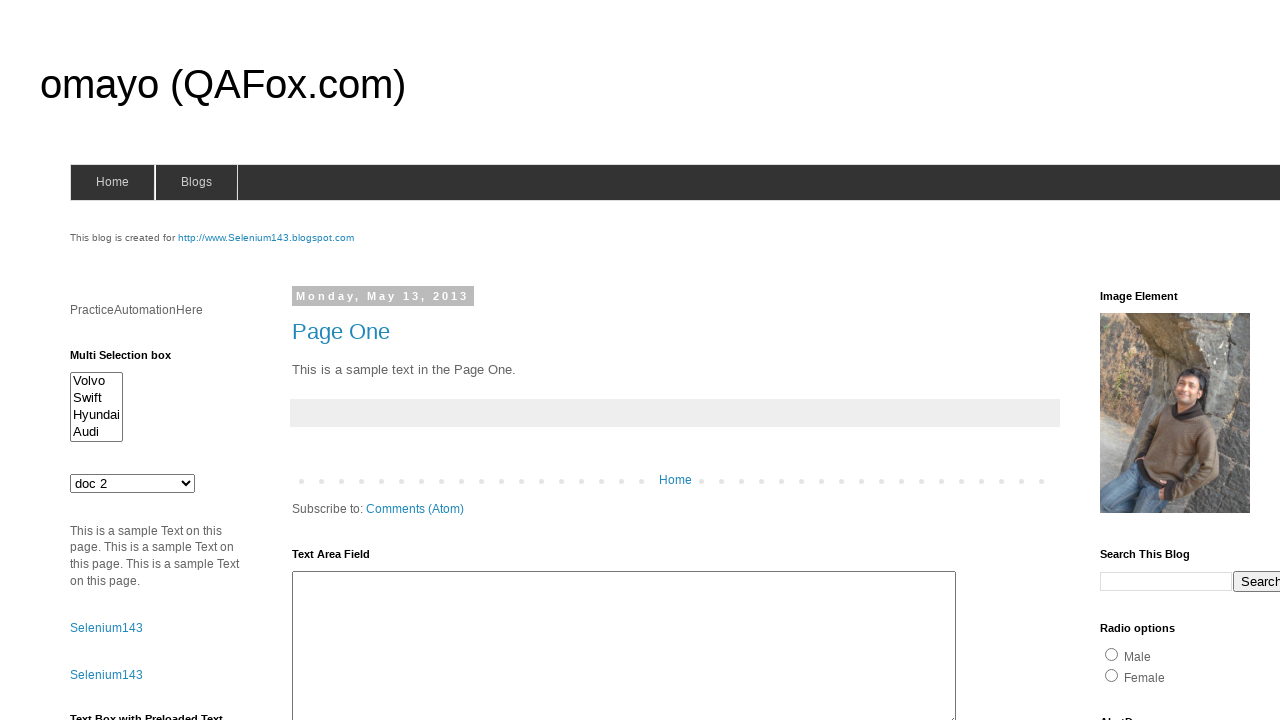

Selected dropdown option by value 'mno' on #drop1
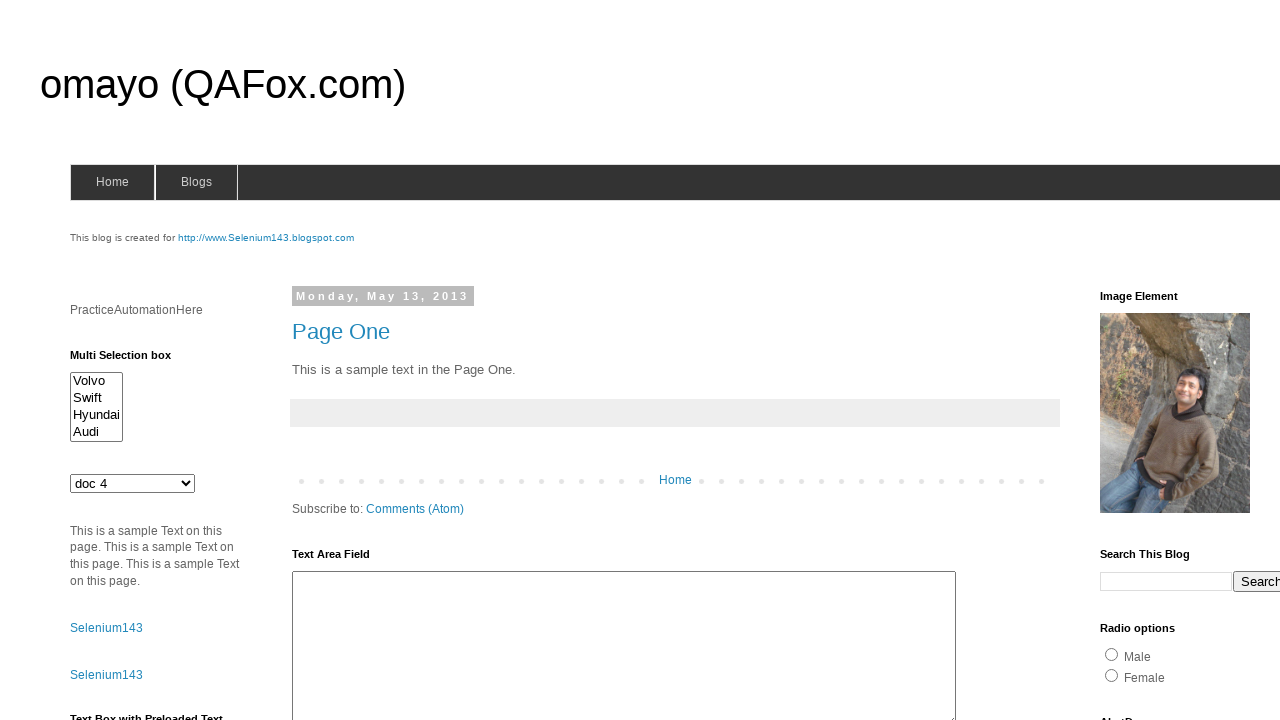

Selected dropdown option by visible text 'doc 1' on #drop1
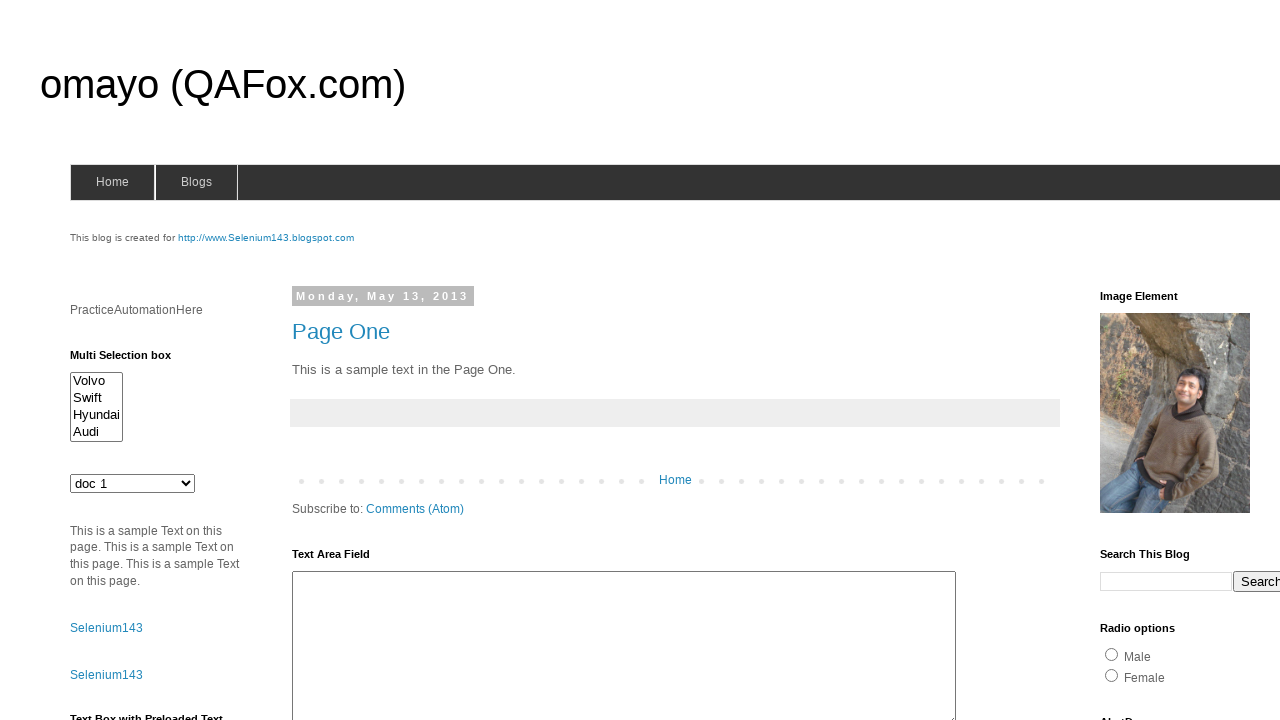

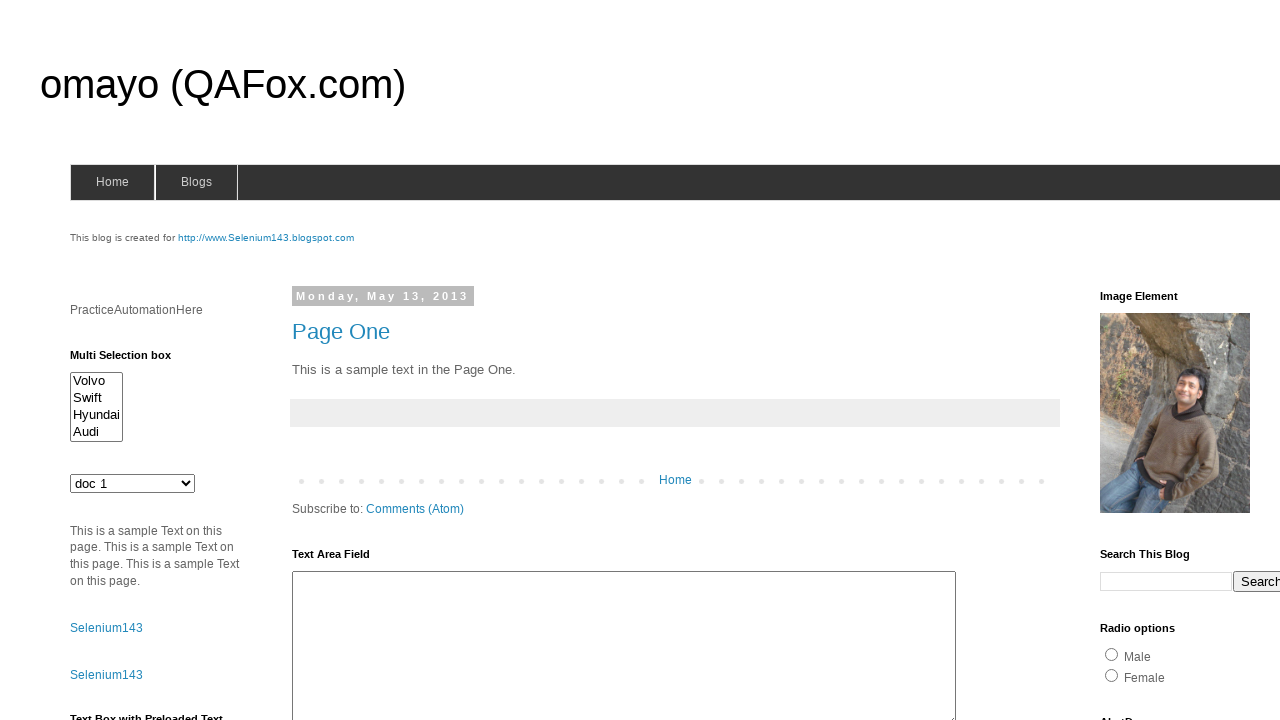